Navigates to Tesla homepage and verifies that the Solar Panels header element is displayed on the page

Starting URL: https://www.tesla.com

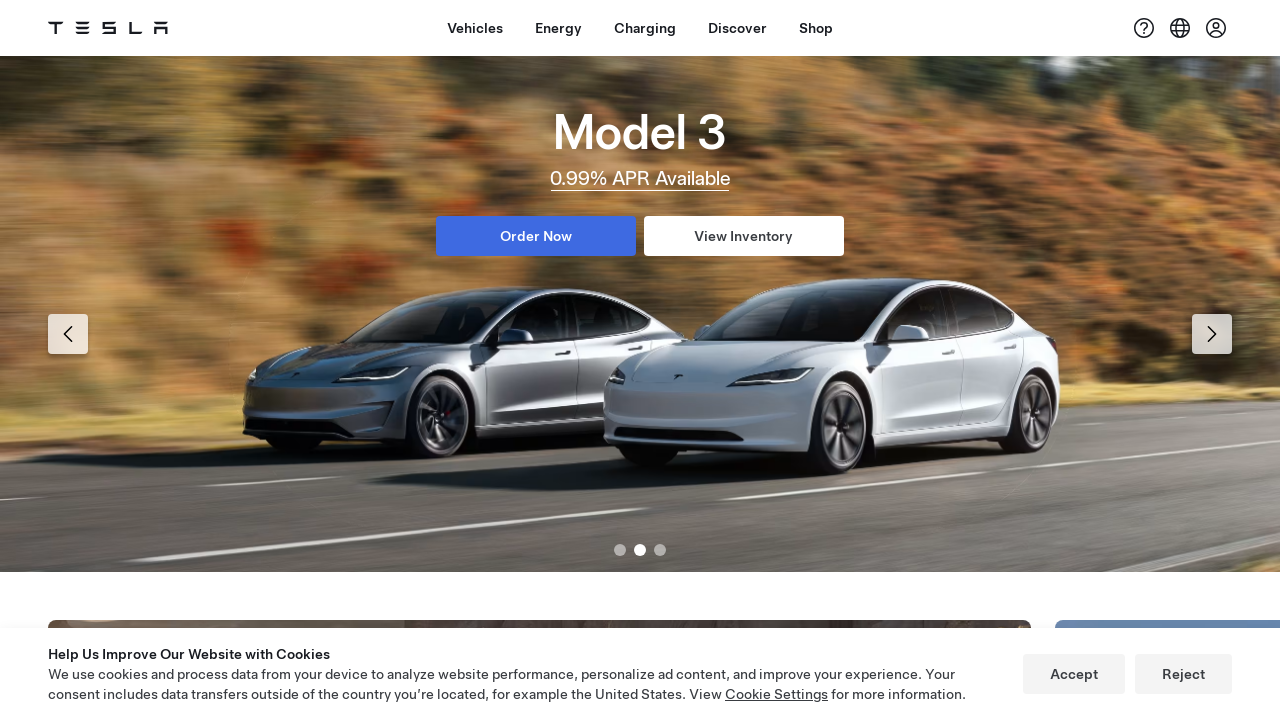

Navigated to Tesla homepage
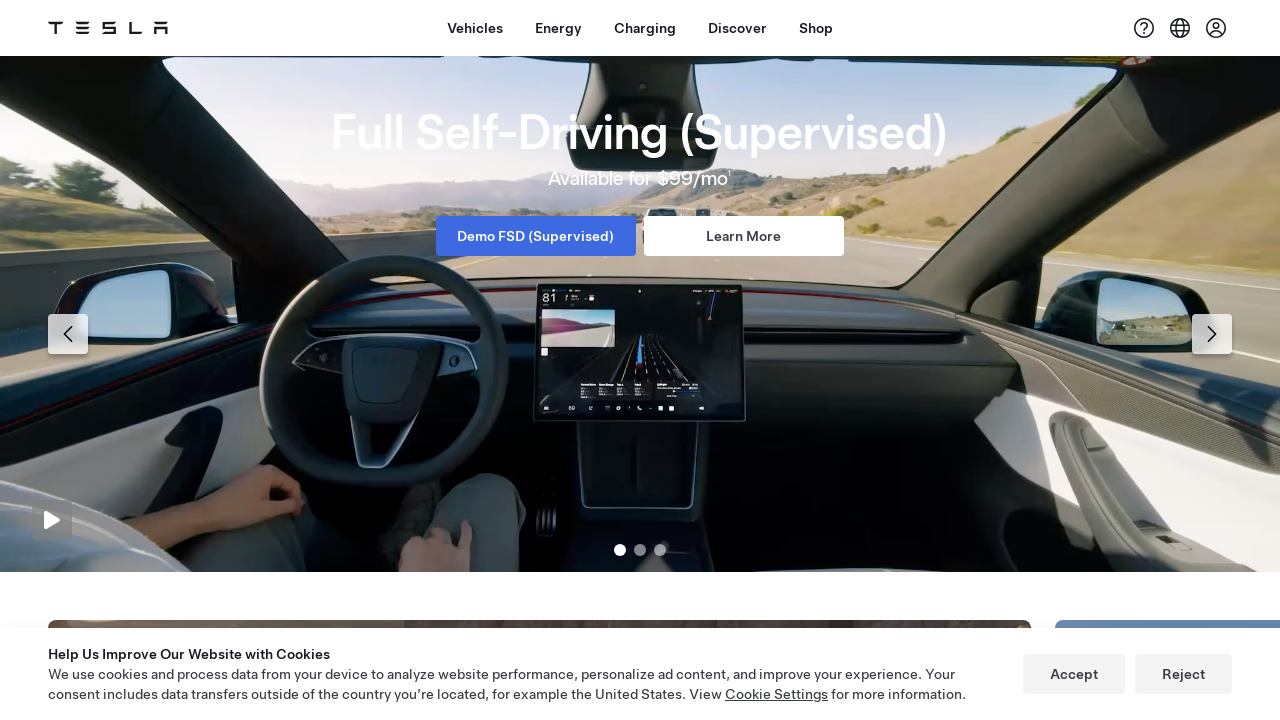

Located Solar Panels header element
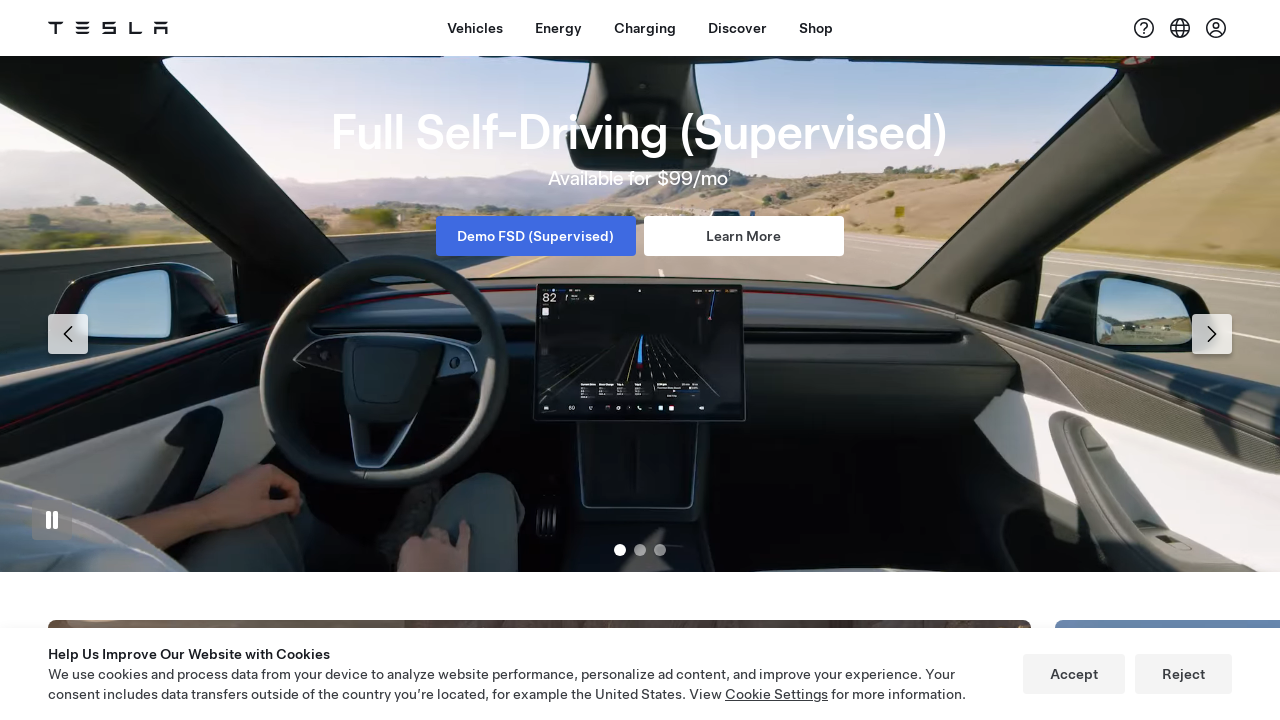

Waited for Solar Panels header to become visible
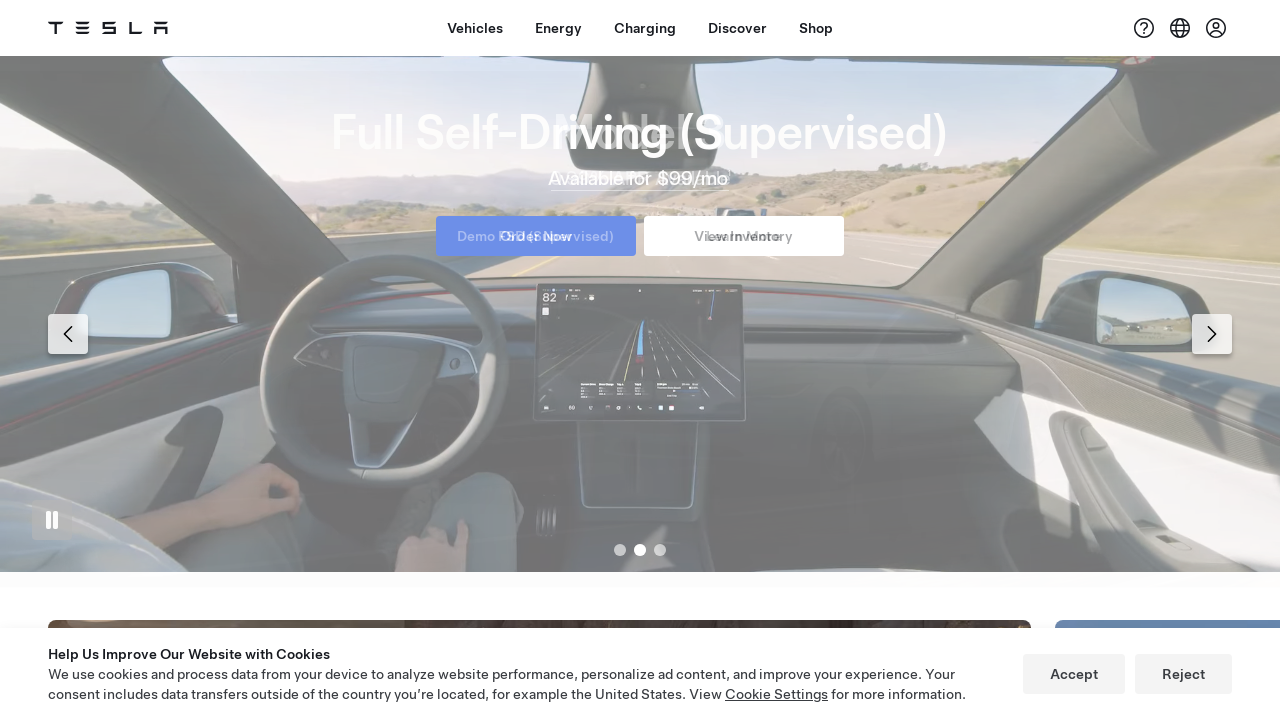

Verified Solar Panels header is displayed on the page
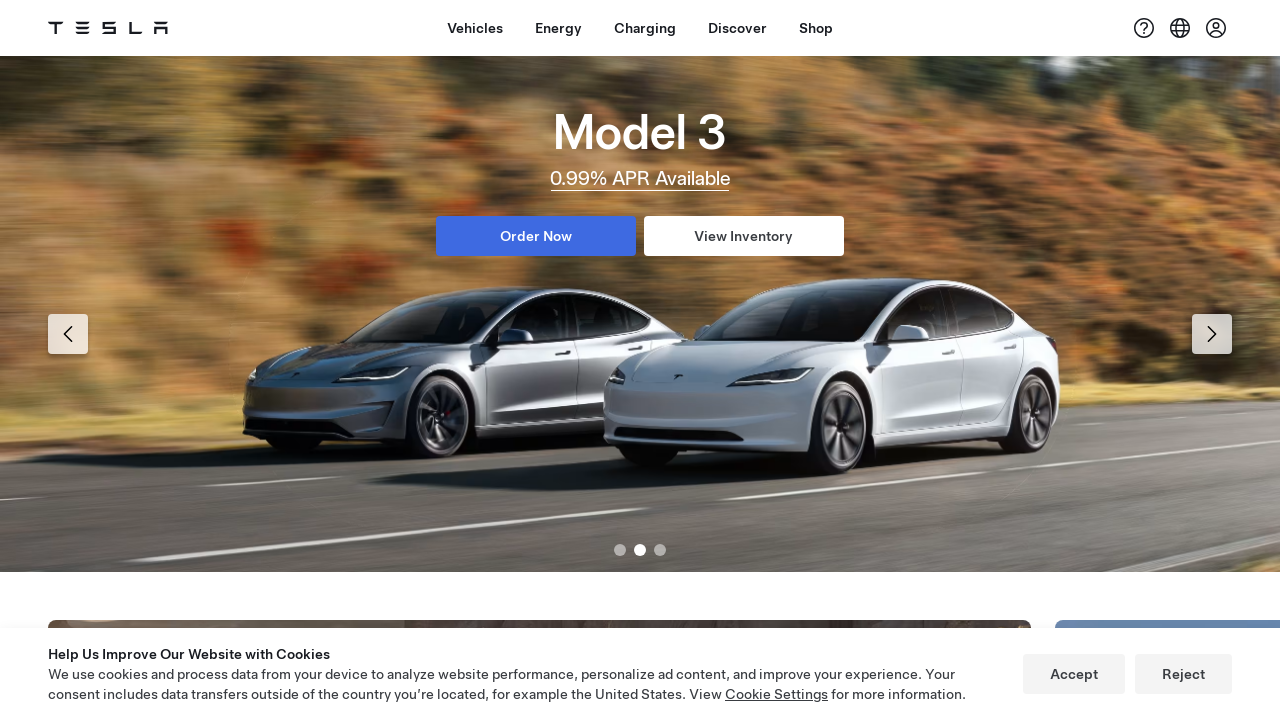

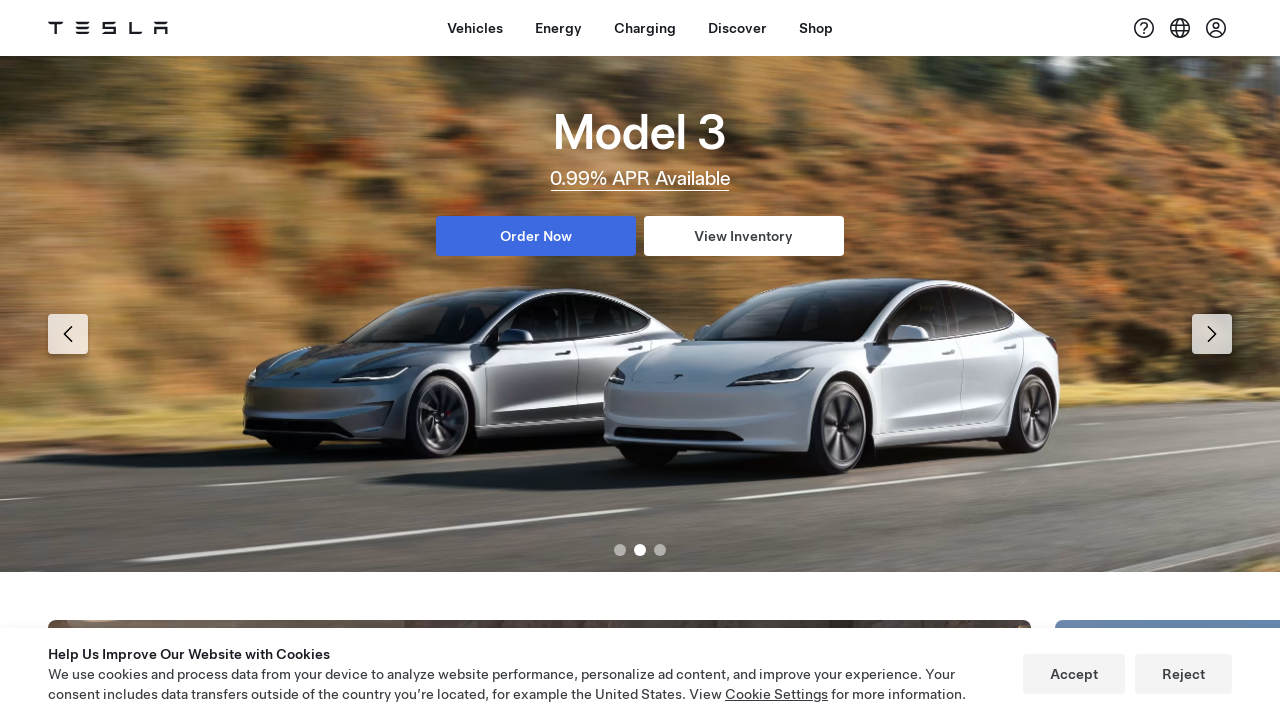